Navigates to a Selenium course content page, maximizes the window, and clicks on an expand icon to reveal content.

Starting URL: http://greenstech.in/selenium-course-content.html

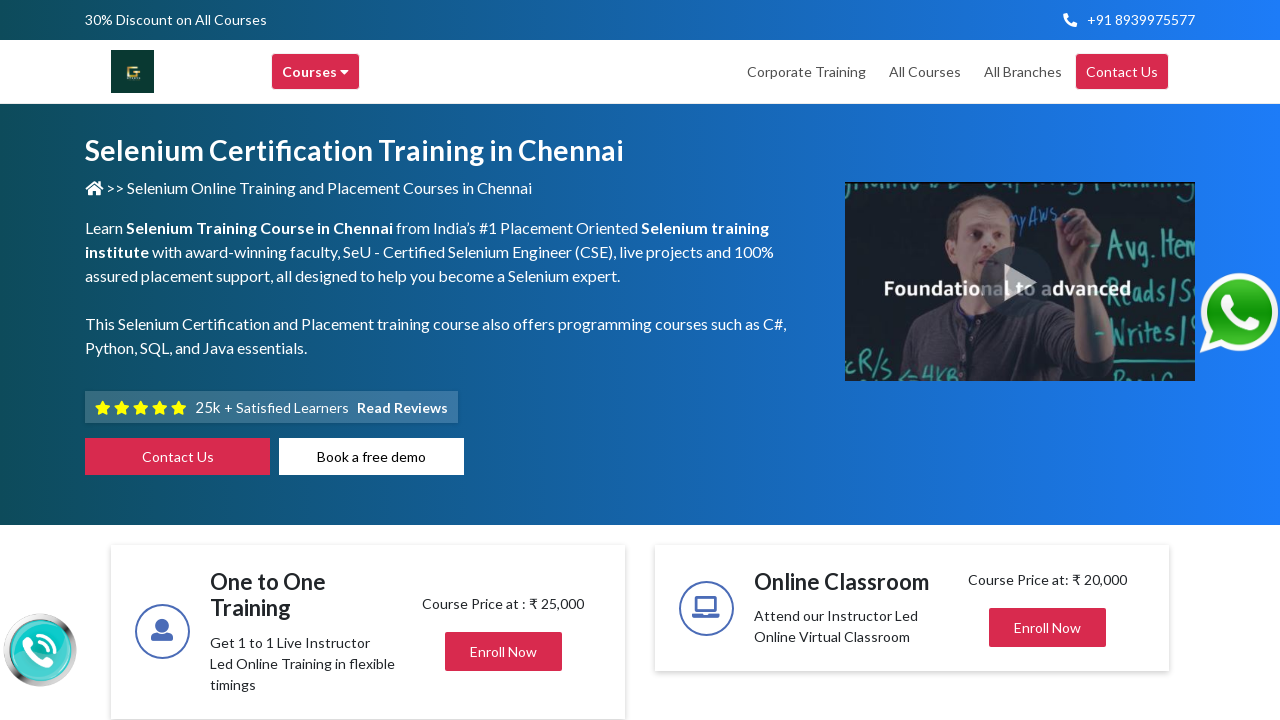

Navigated to Selenium course content page
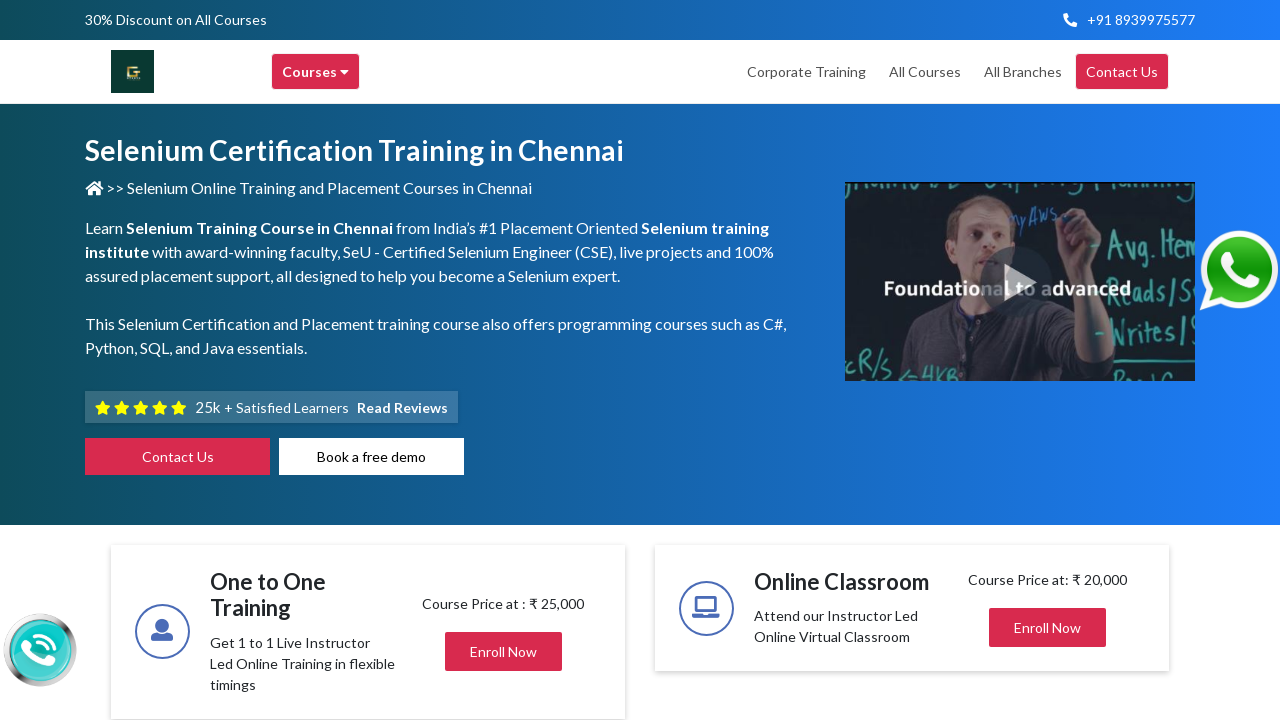

Maximized browser window to 1920x1080
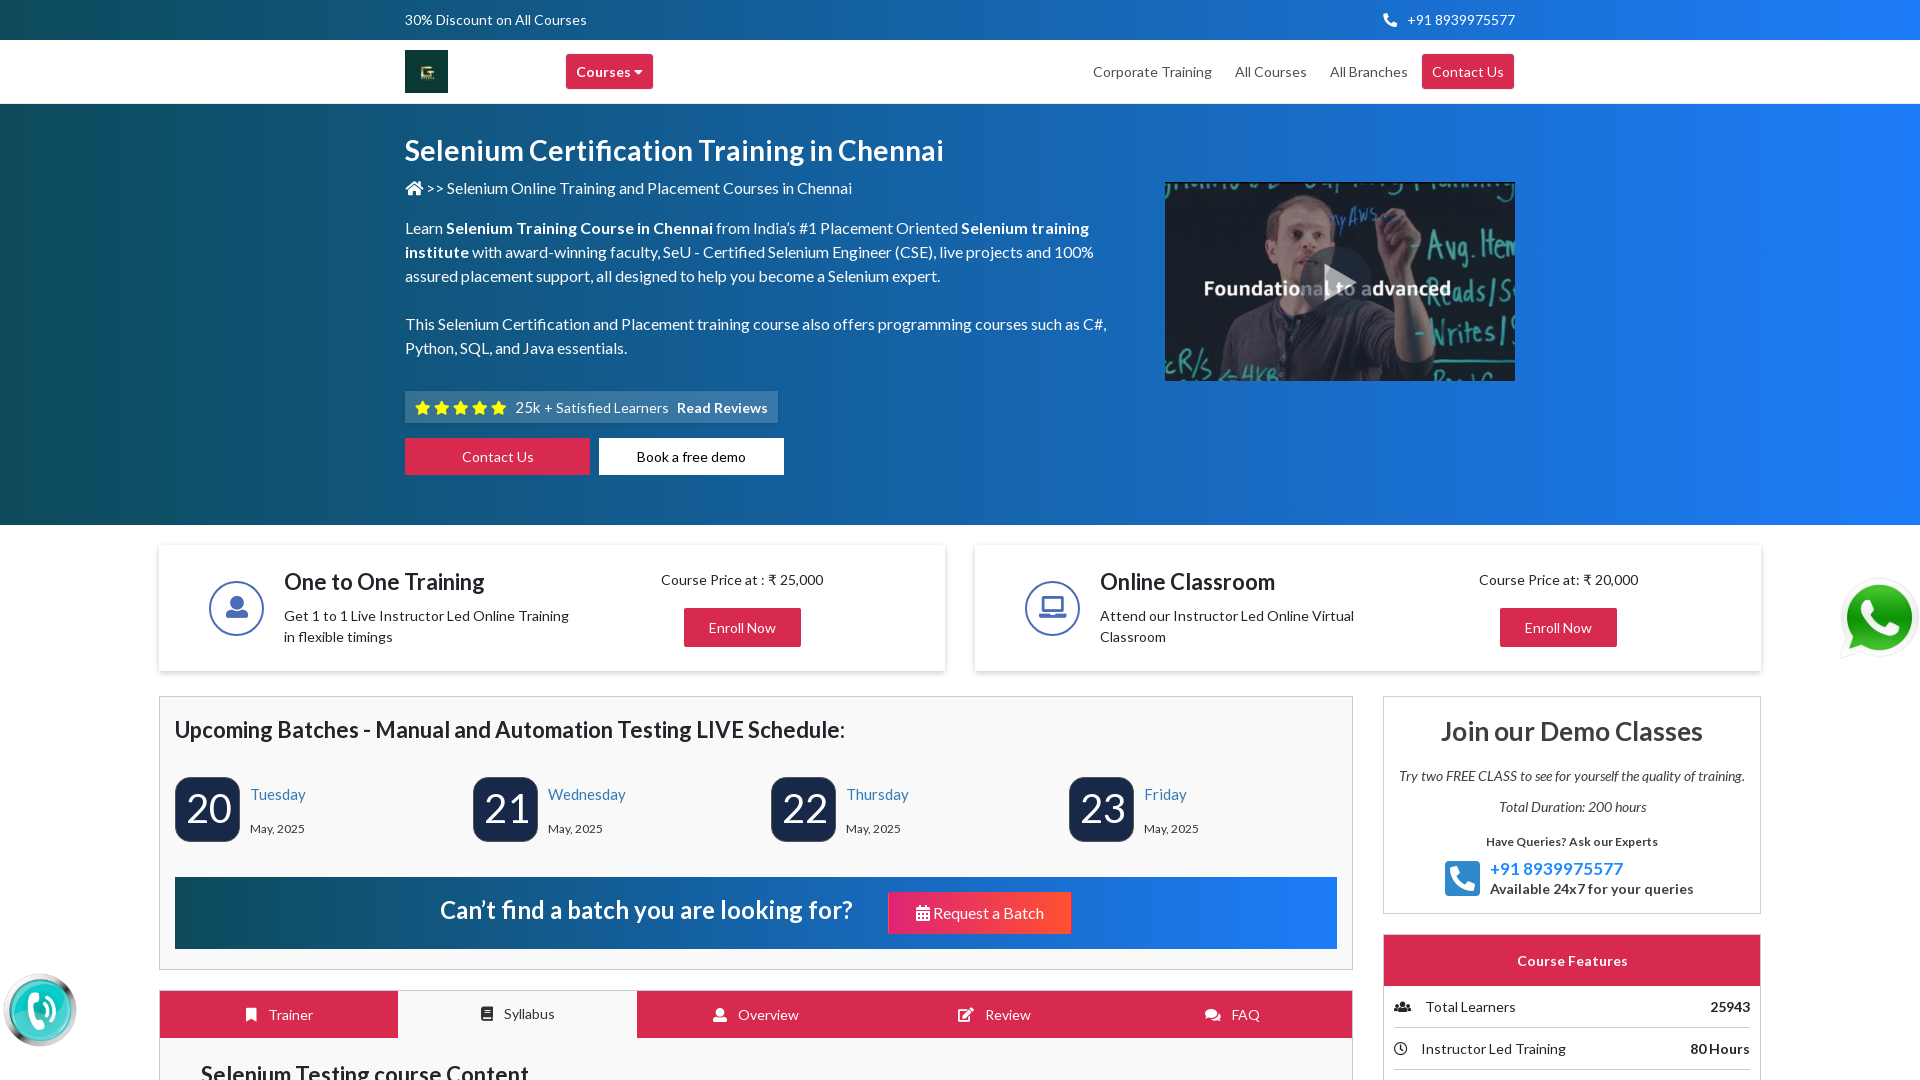

Clicked on first expand icon to reveal content at (1734, 540) on (//i[@class='fas fa-plus'])[1]
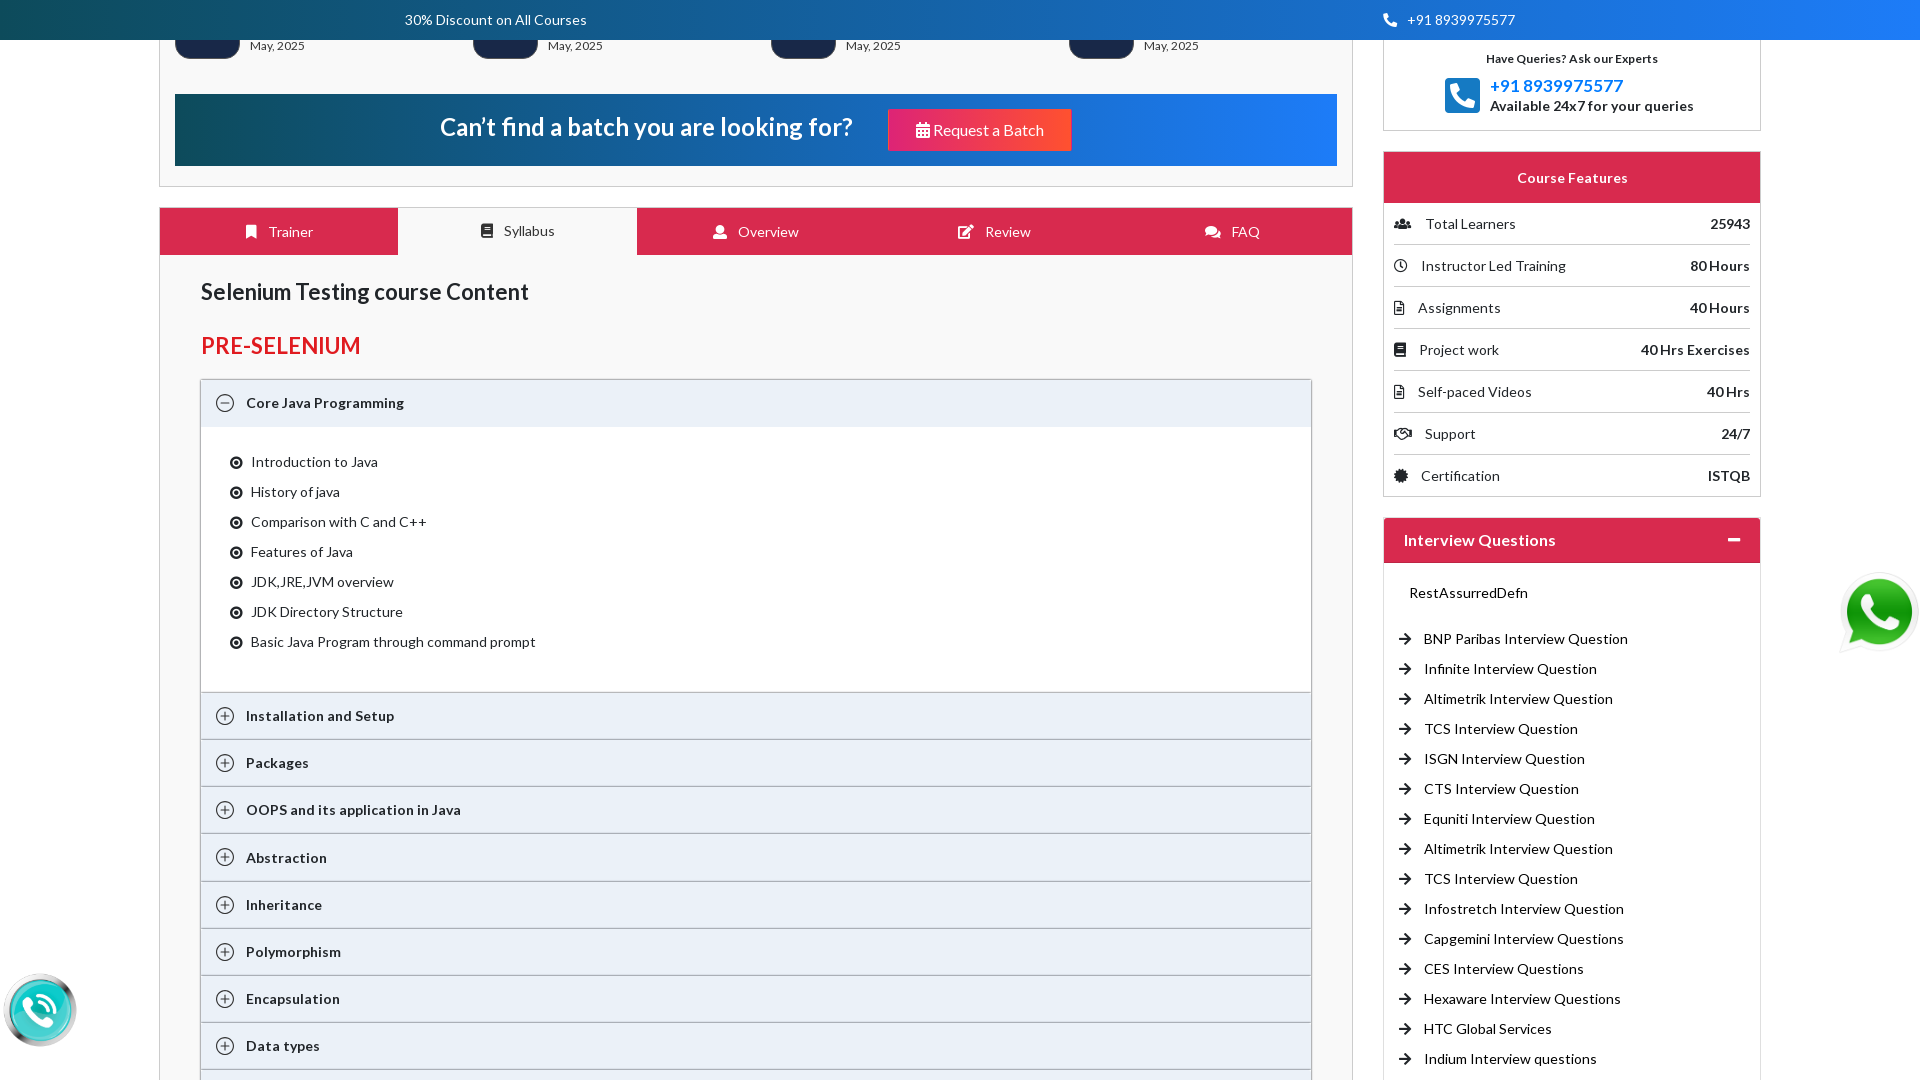

Waited 500ms for content to expand and load
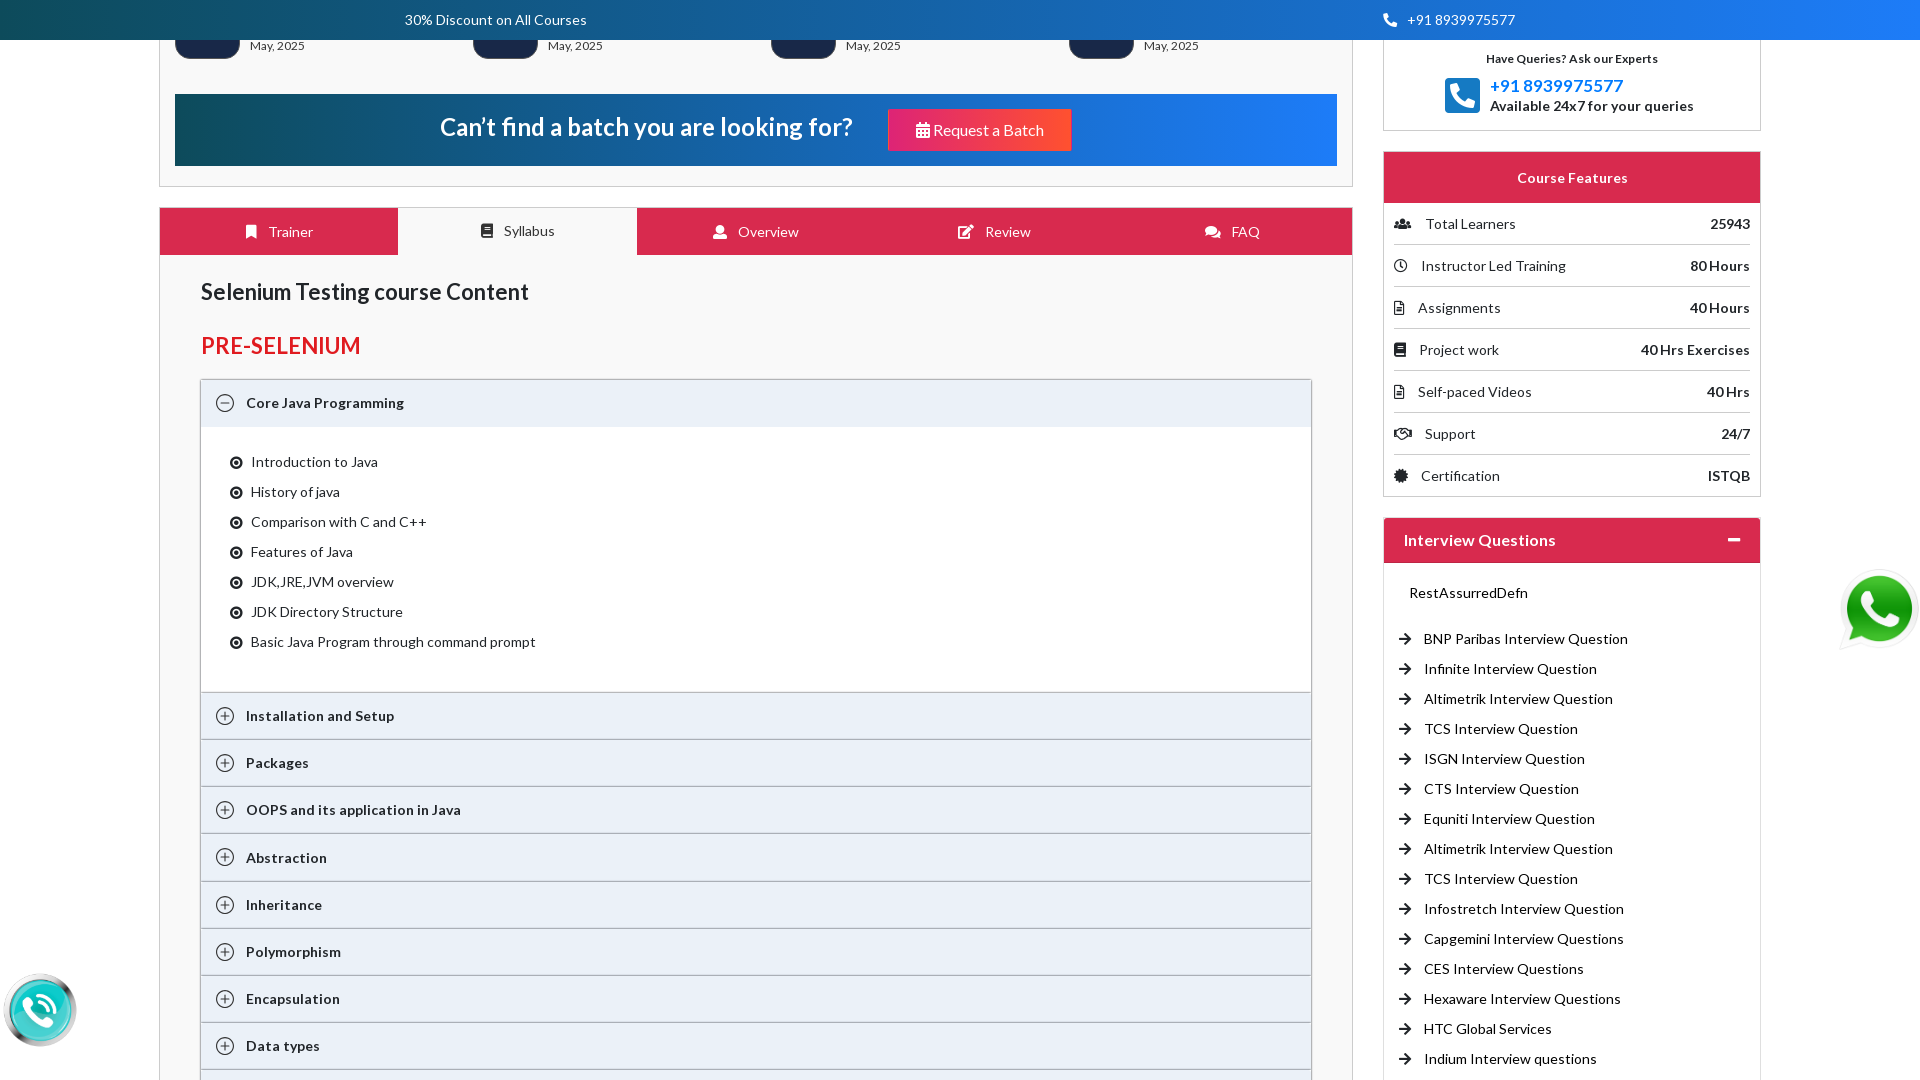

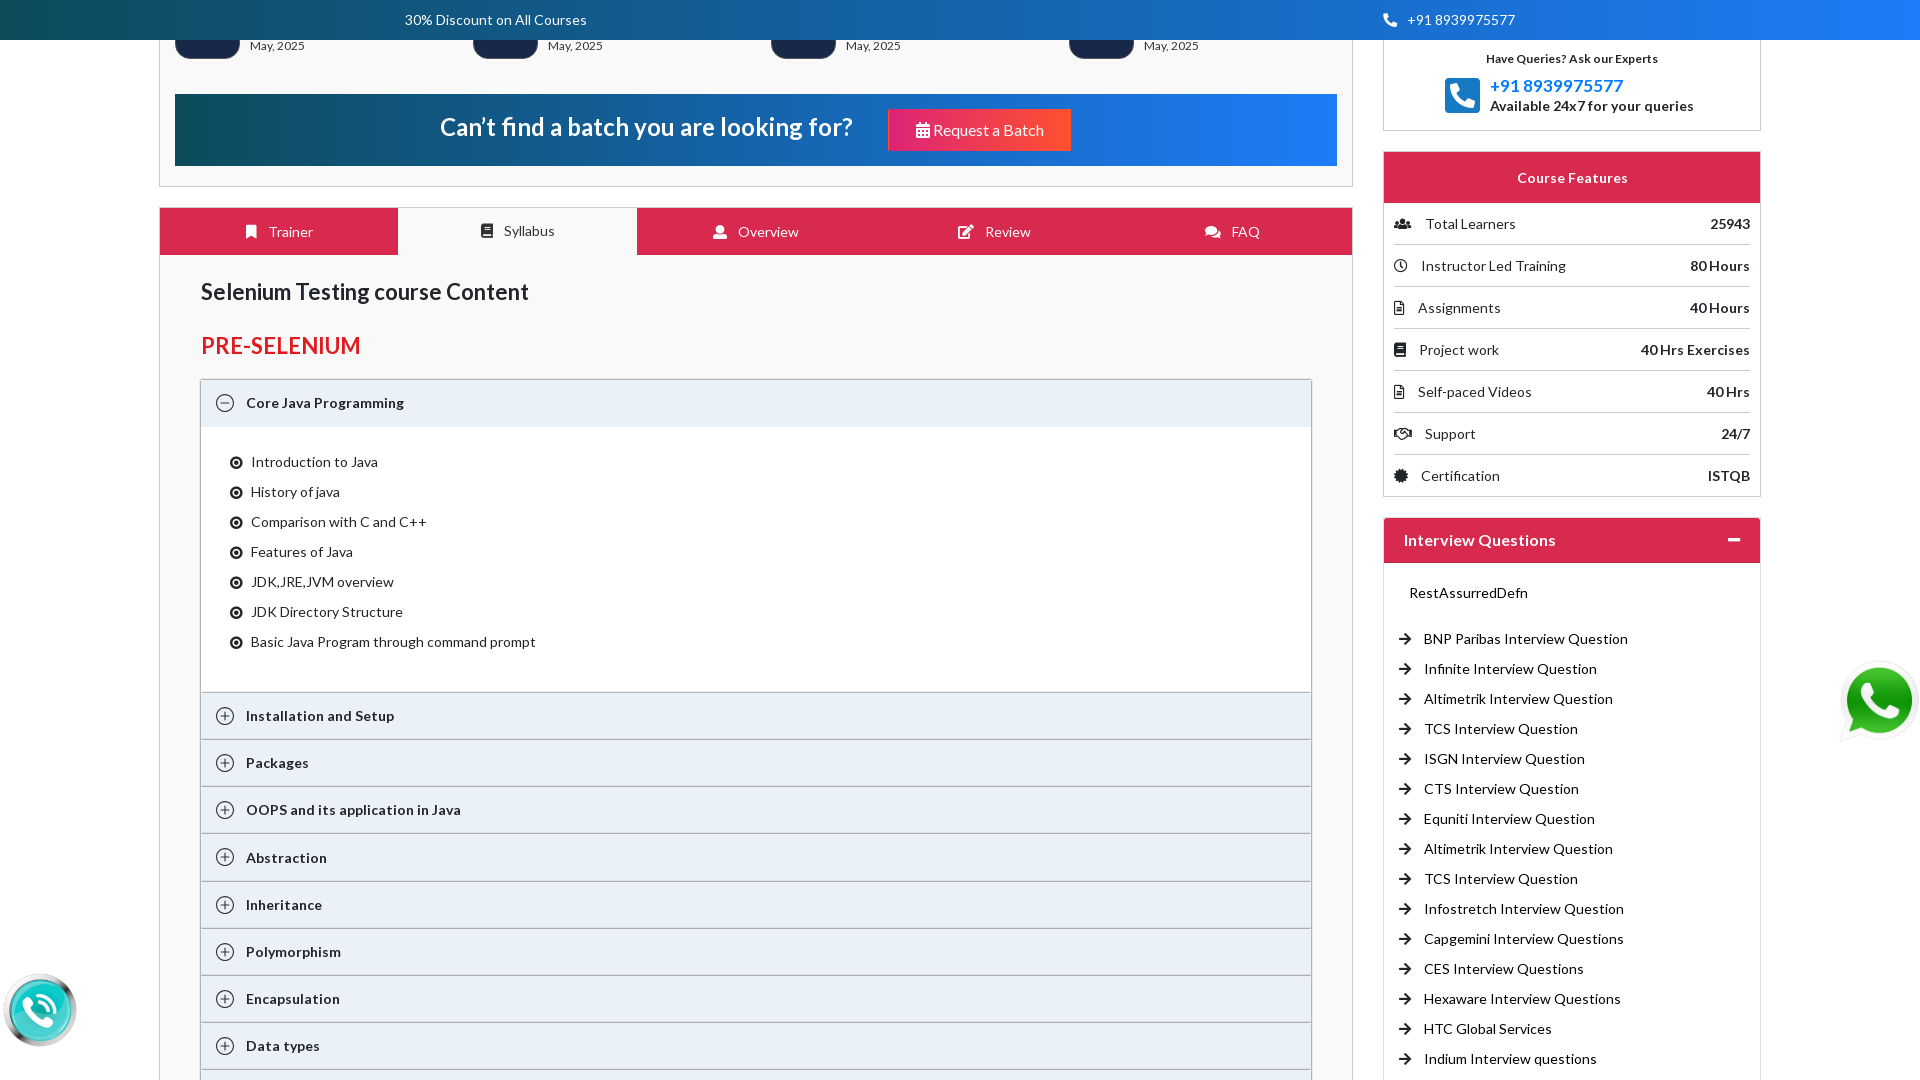